Tests the text box form on DemoQA by filling in user name, email, current address, and permanent address fields, then submitting the form.

Starting URL: https://demoqa.com/text-box

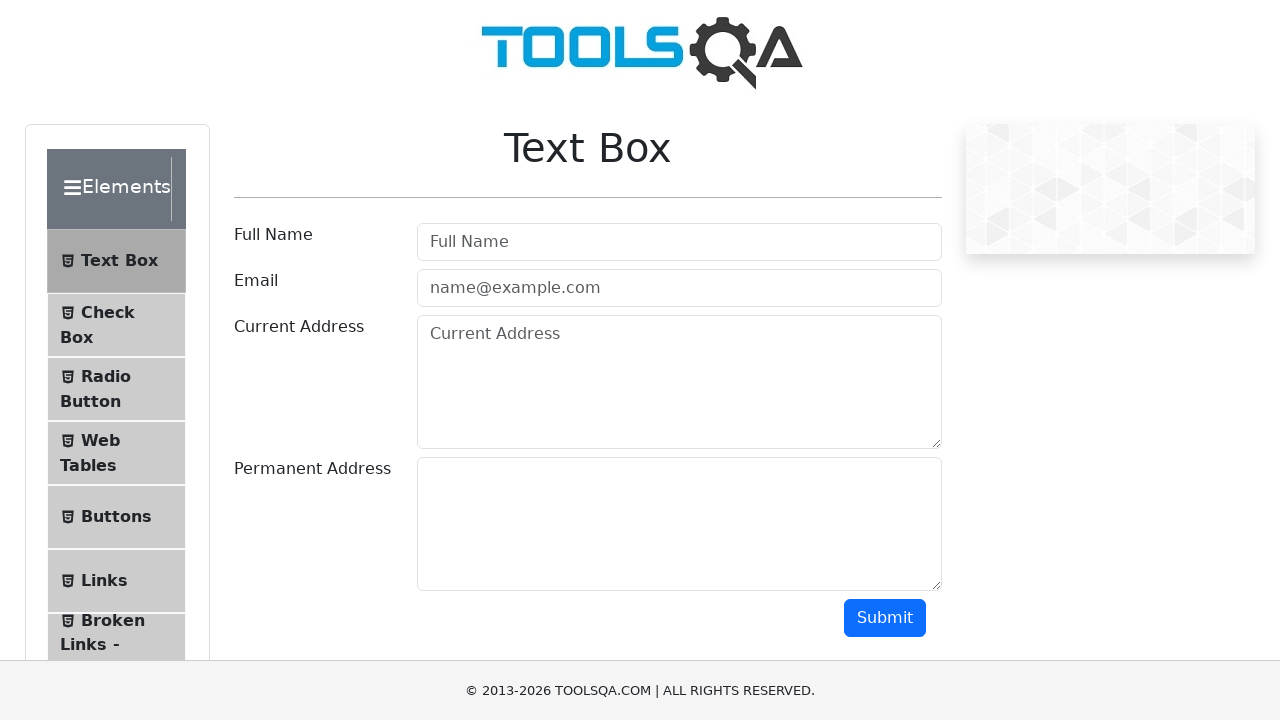

Waited for page to load - body element appeared
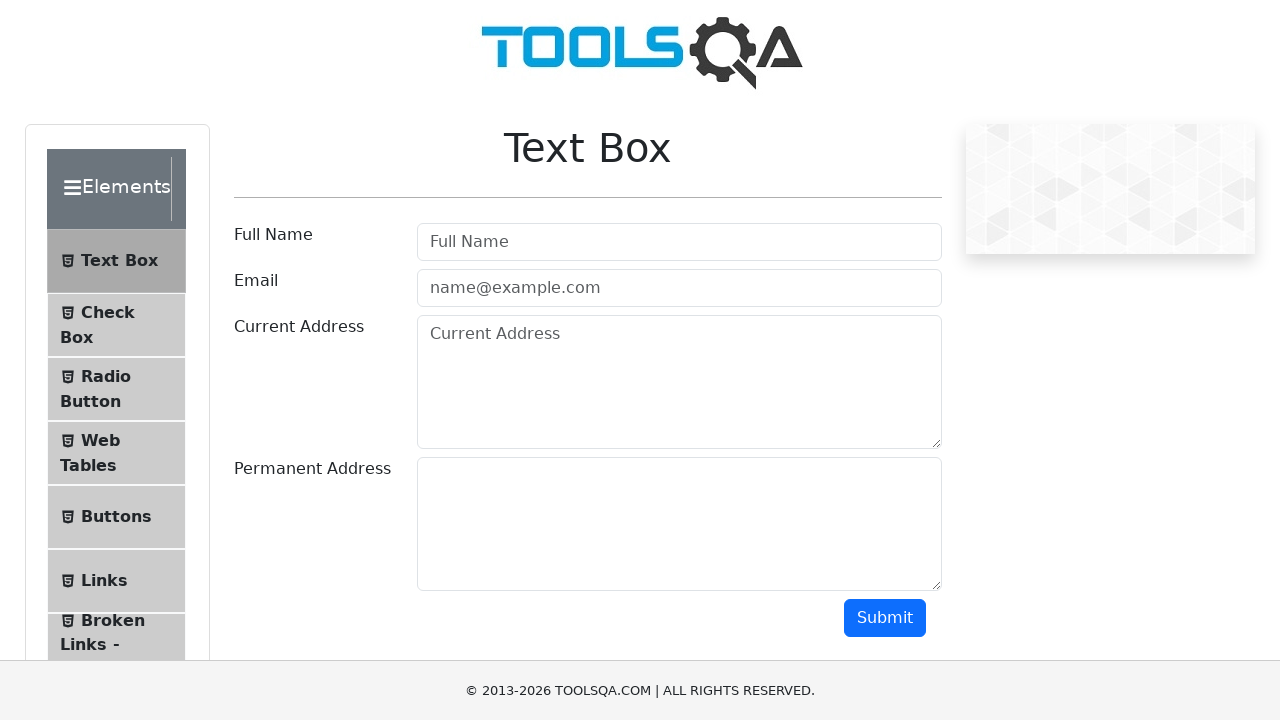

Scrolled down 180 pixels to make form elements visible
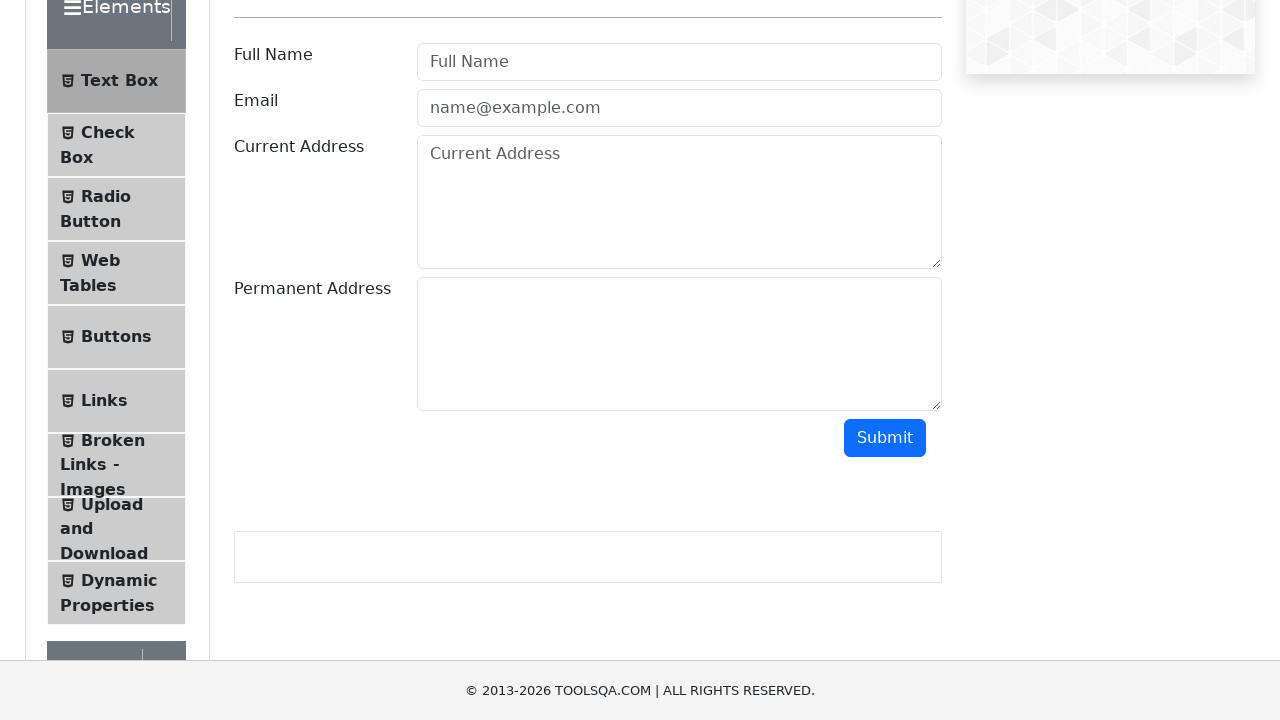

Filled userName field with 'John Smith' on #userName
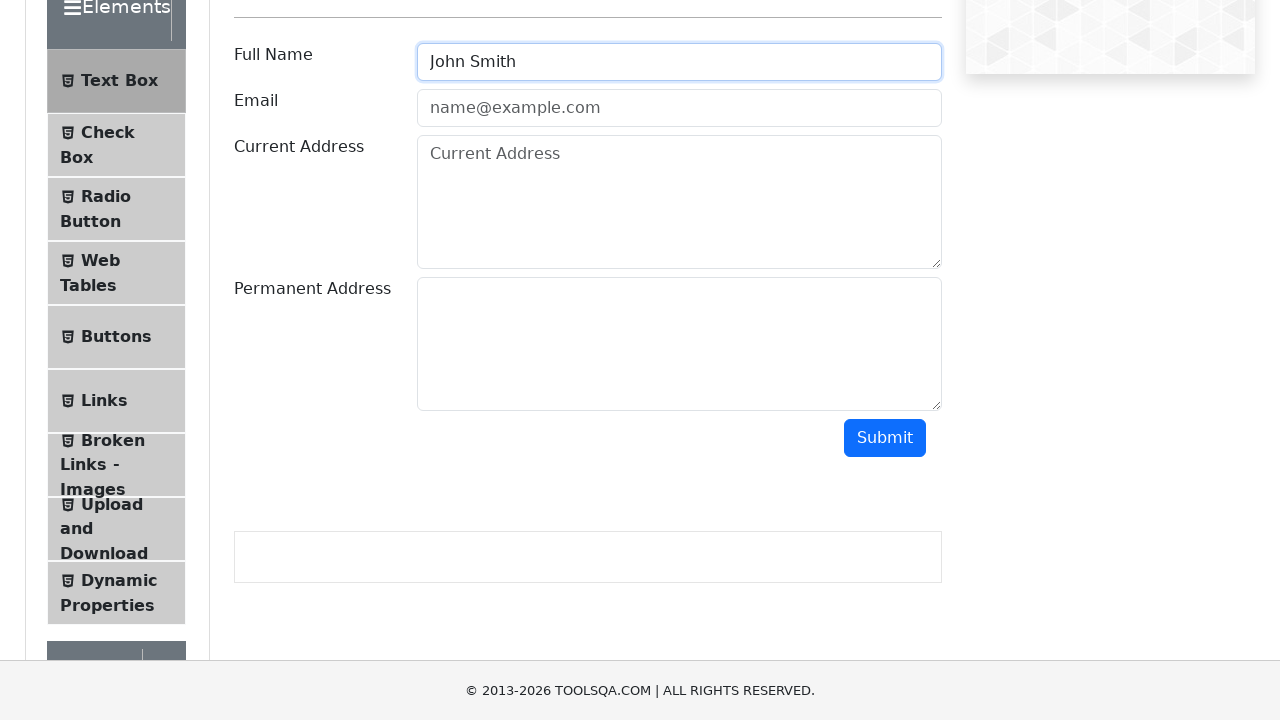

Filled userEmail field with 'johnsmith@example.com' on #userEmail
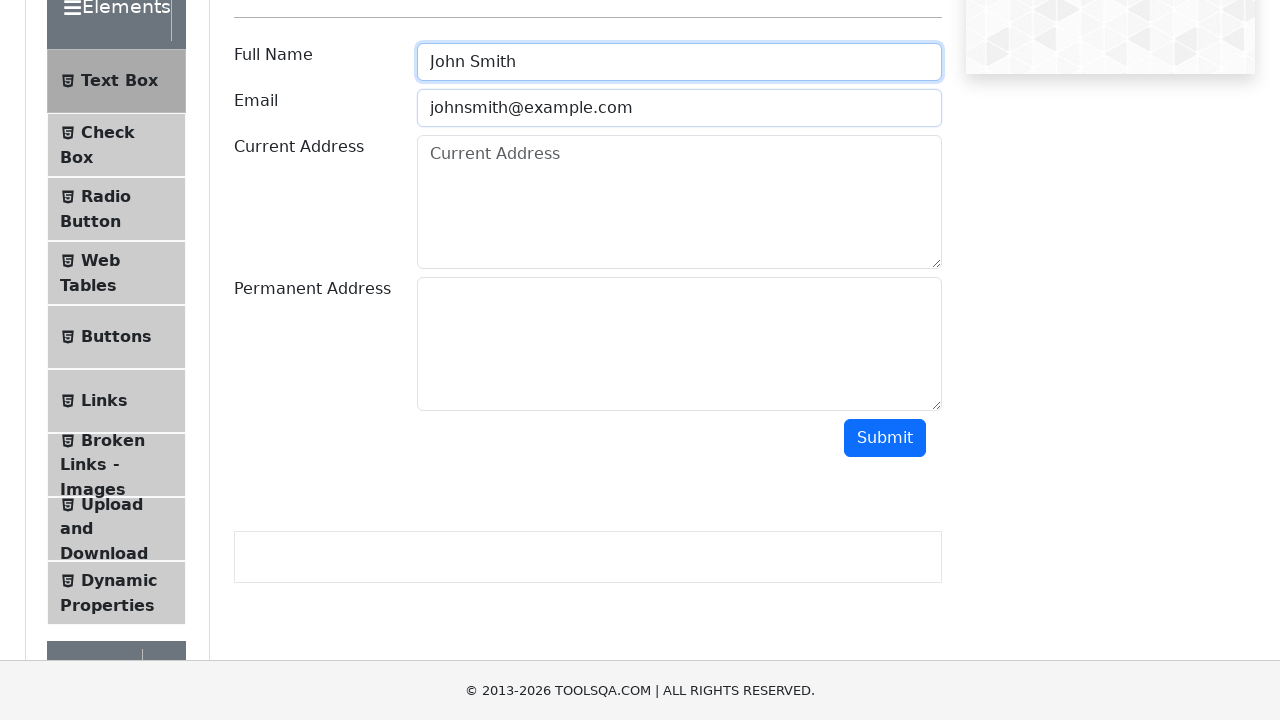

Filled currentAddress field with '123 Main Street, Apt 4B, New York, NY 10001' on #currentAddress
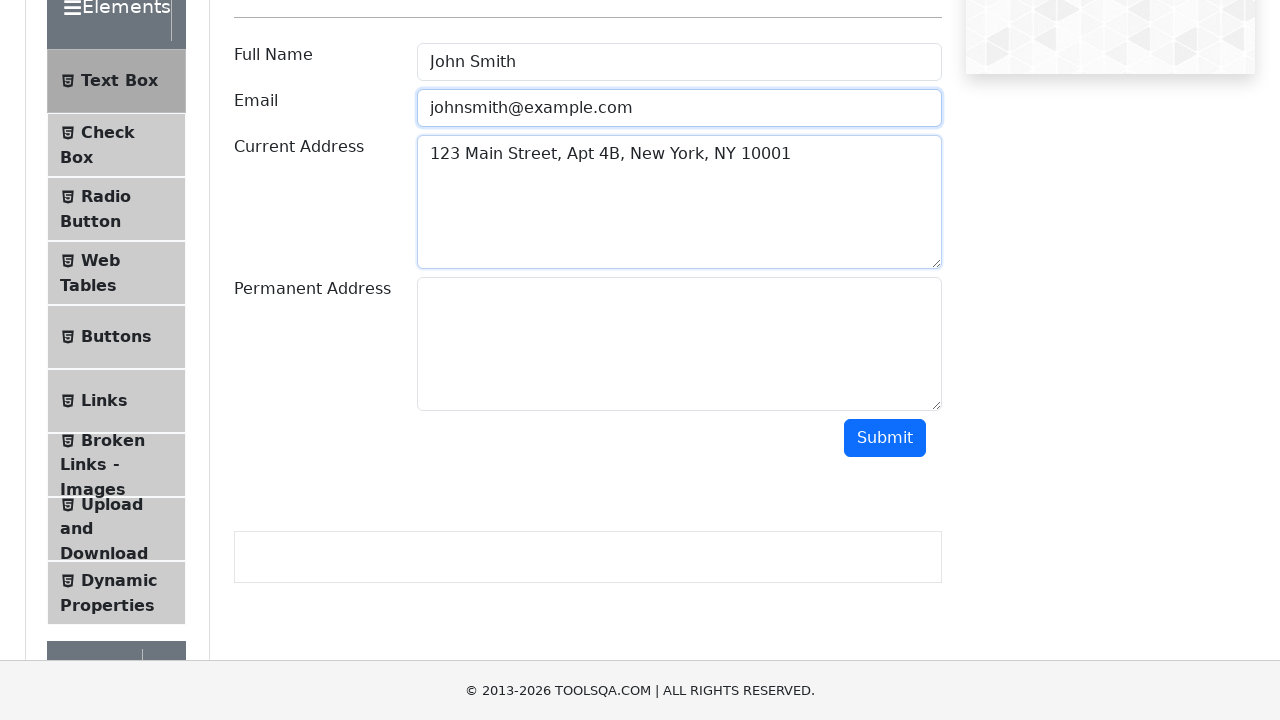

Filled permanentAddress field with '456 Oak Avenue, Los Angeles, CA 90001' on #permanentAddress
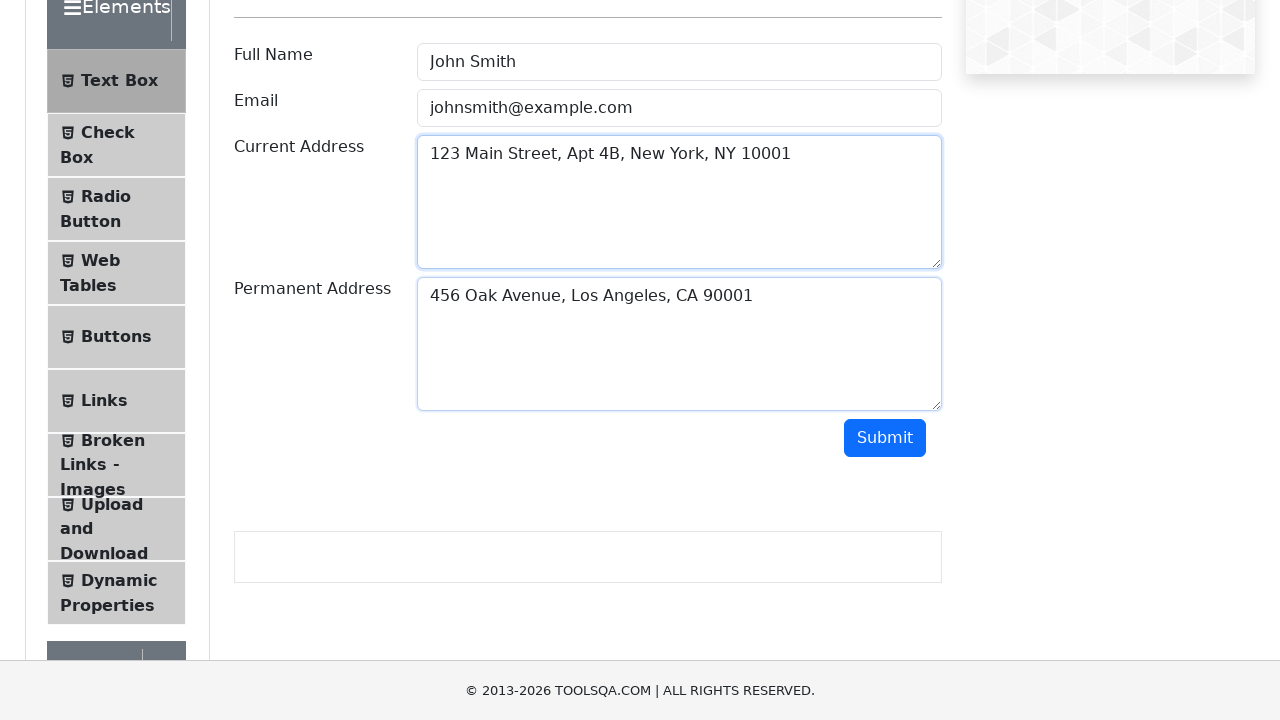

Clicked submit button to submit the form at (885, 438) on #submit
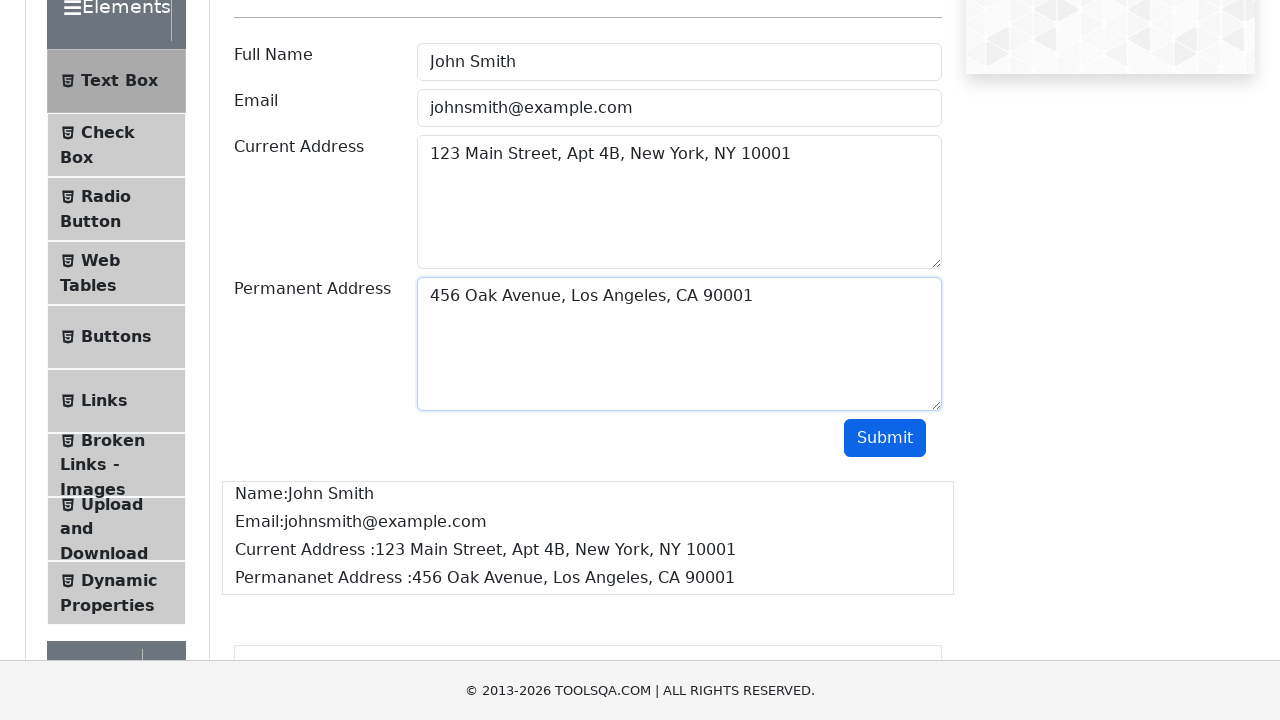

Form submission successful - output section appeared
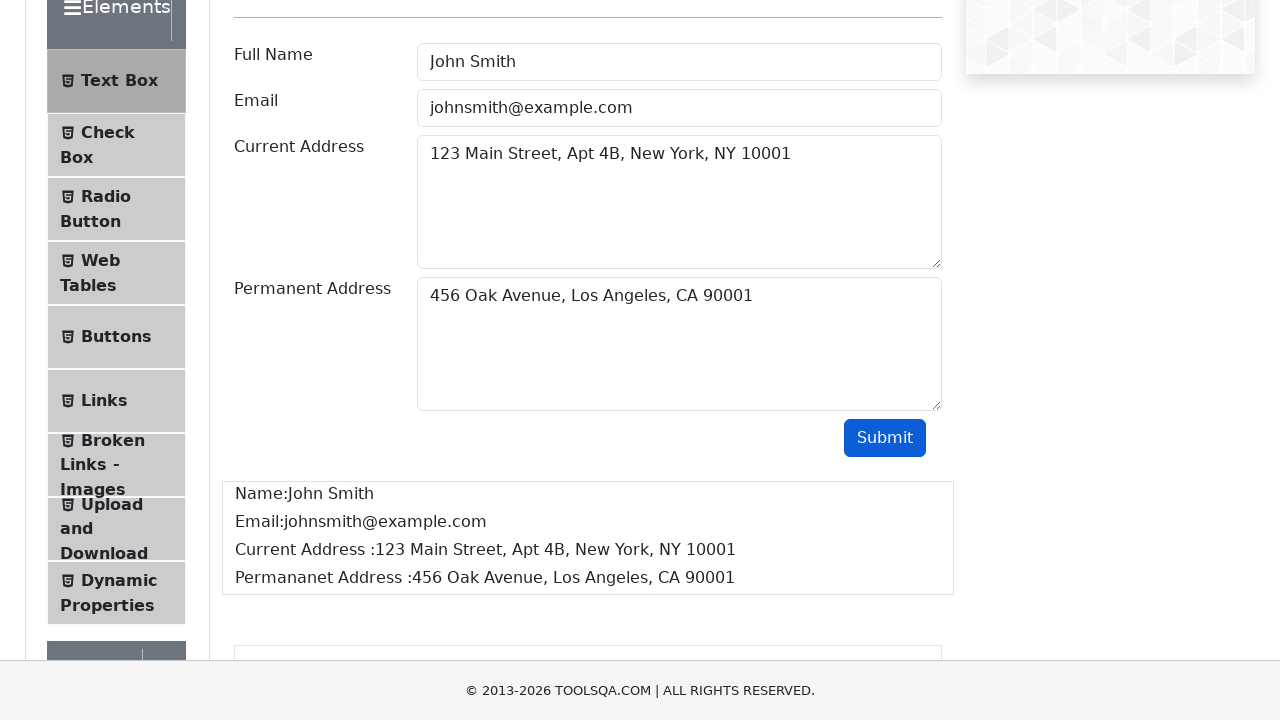

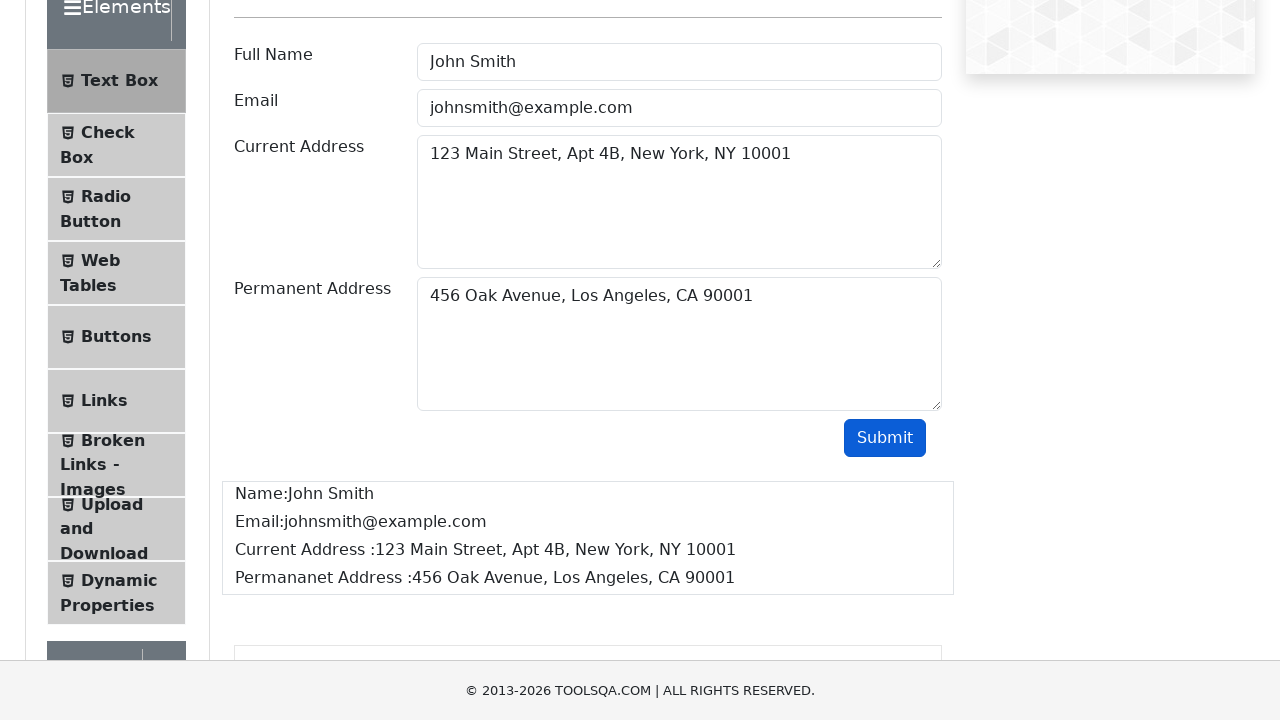